Tests explicit wait functionality by waiting for a price element to show "$100", then clicking a book button, calculating a math formula from a displayed value, entering the result, and submitting the form.

Starting URL: http://suninjuly.github.io/explicit_wait2.html

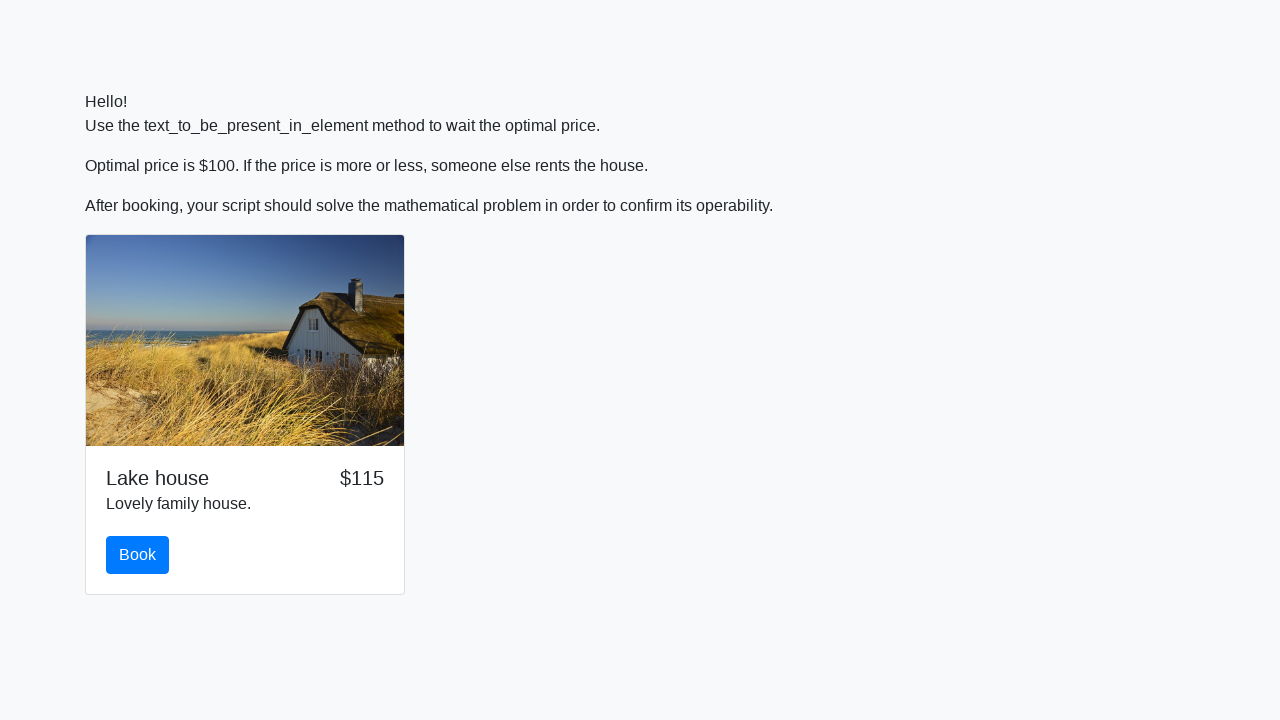

Waited for price element to display '$100'
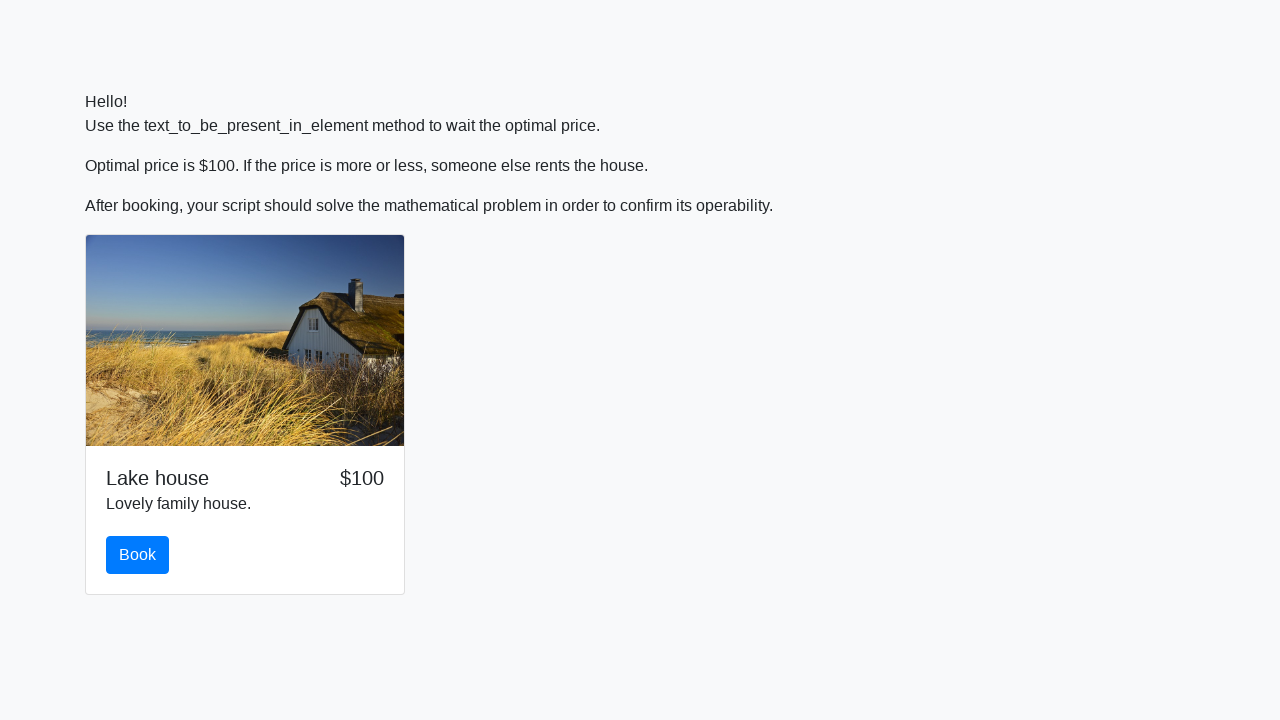

Clicked the book button at (138, 555) on #book
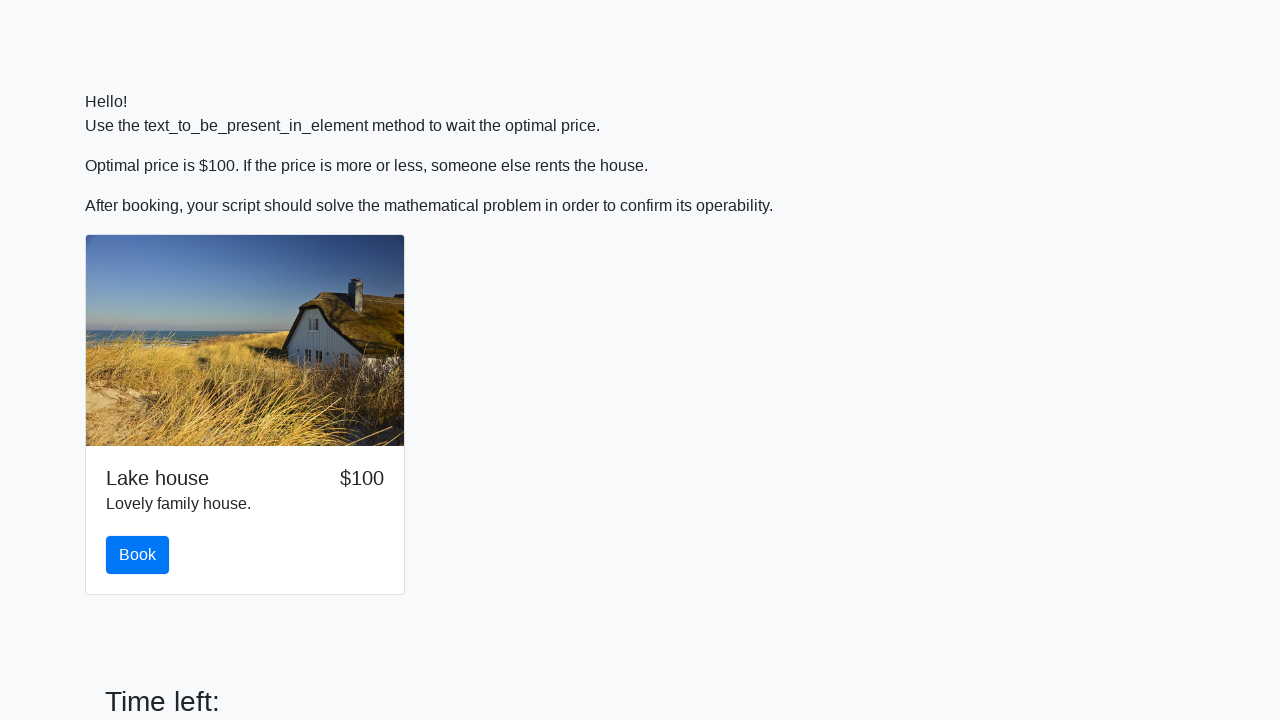

Retrieved input value for calculation
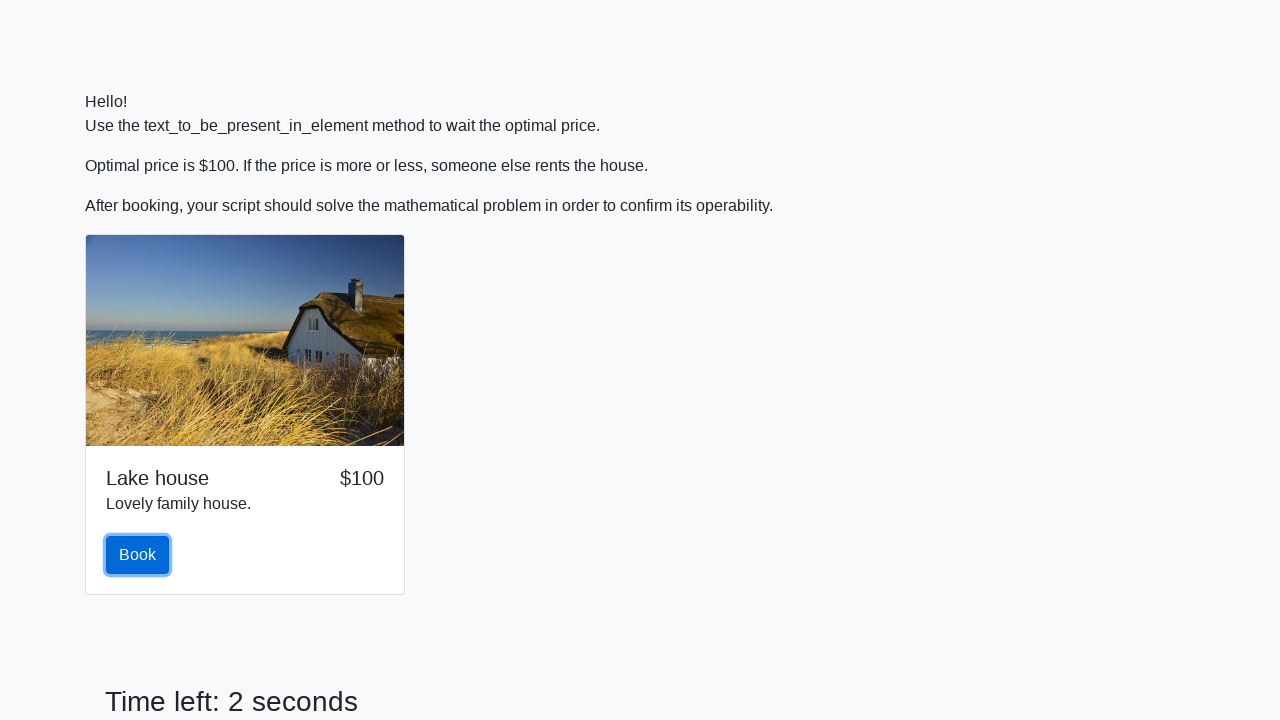

Calculated math formula: log(abs(12 * sin(567))) = 2.4832541109099124
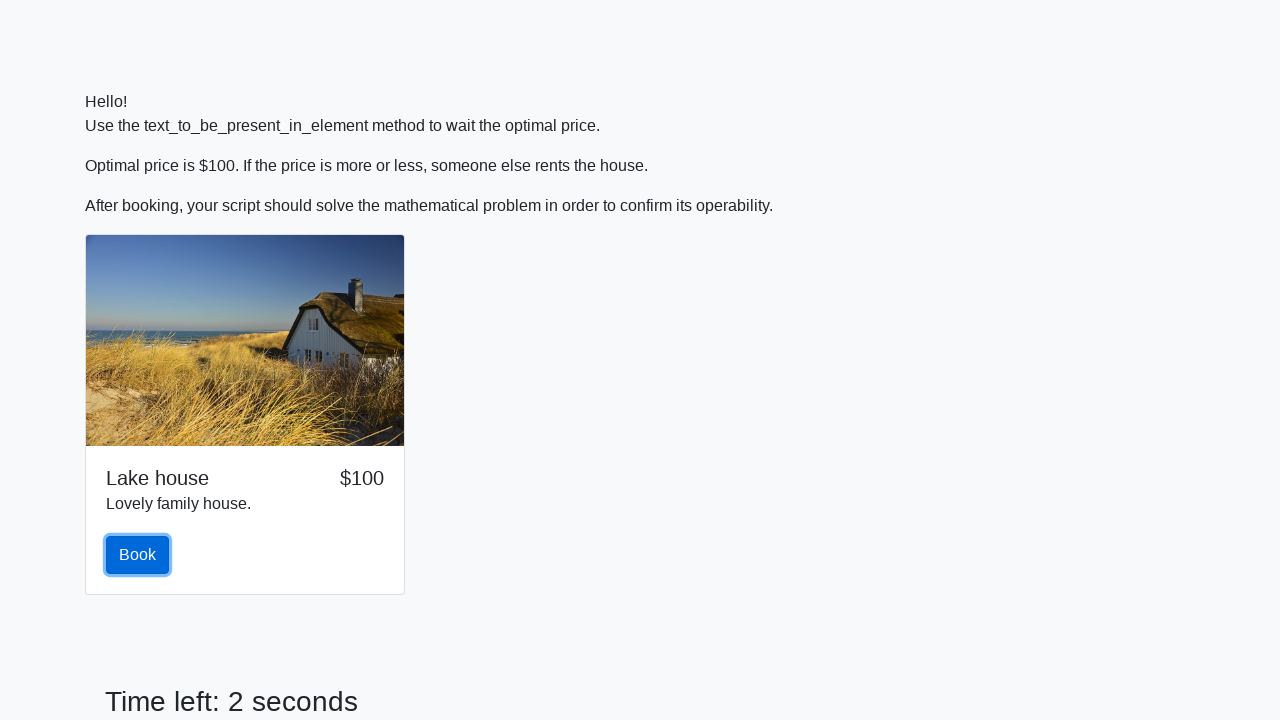

Filled answer field with calculated value: 2.4832541109099124 on #answer
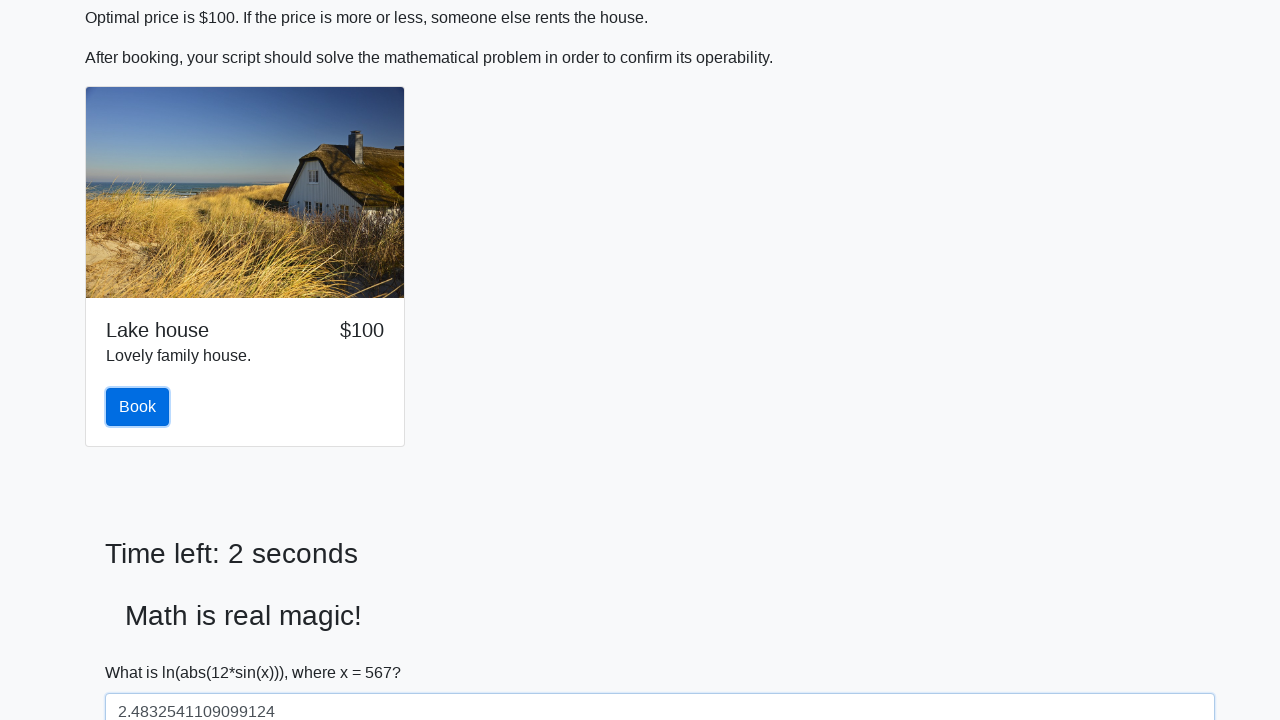

Clicked submit button to complete the form at (143, 651) on button[type='submit']
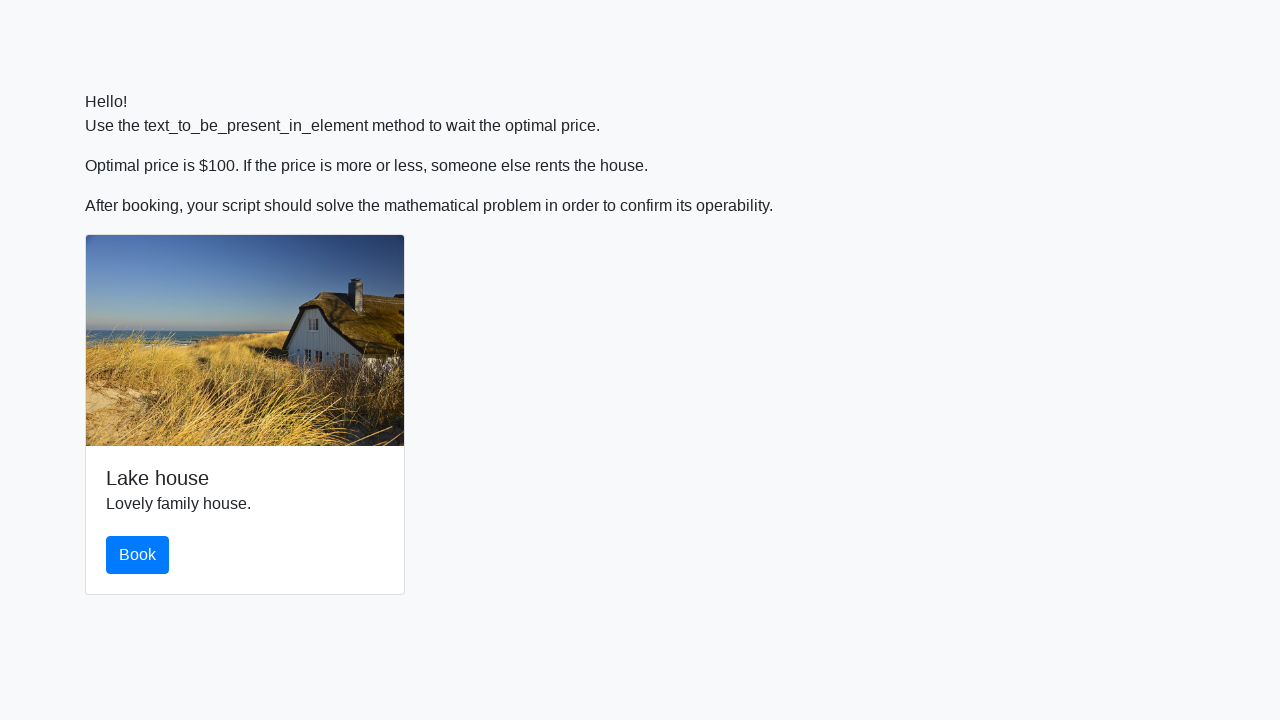

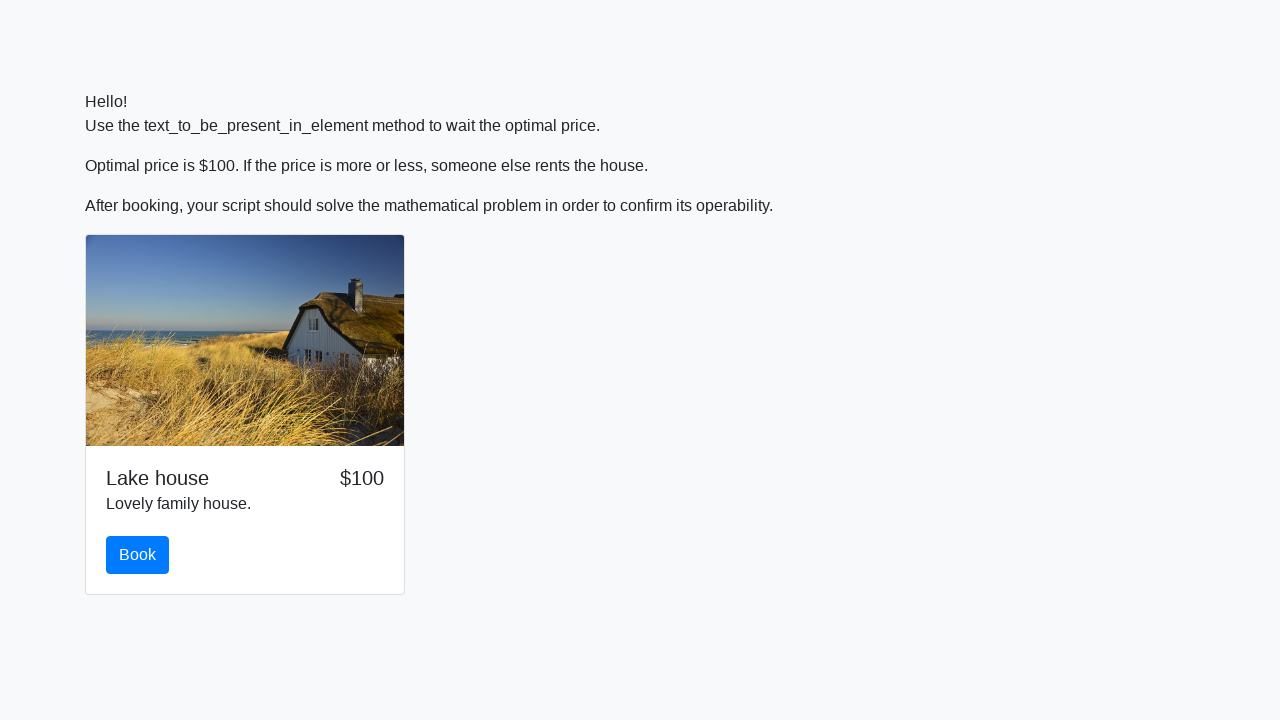